Tests file upload functionality by selecting a file using the file input and clicking the upload button to submit it.

Starting URL: https://the-internet.herokuapp.com/upload

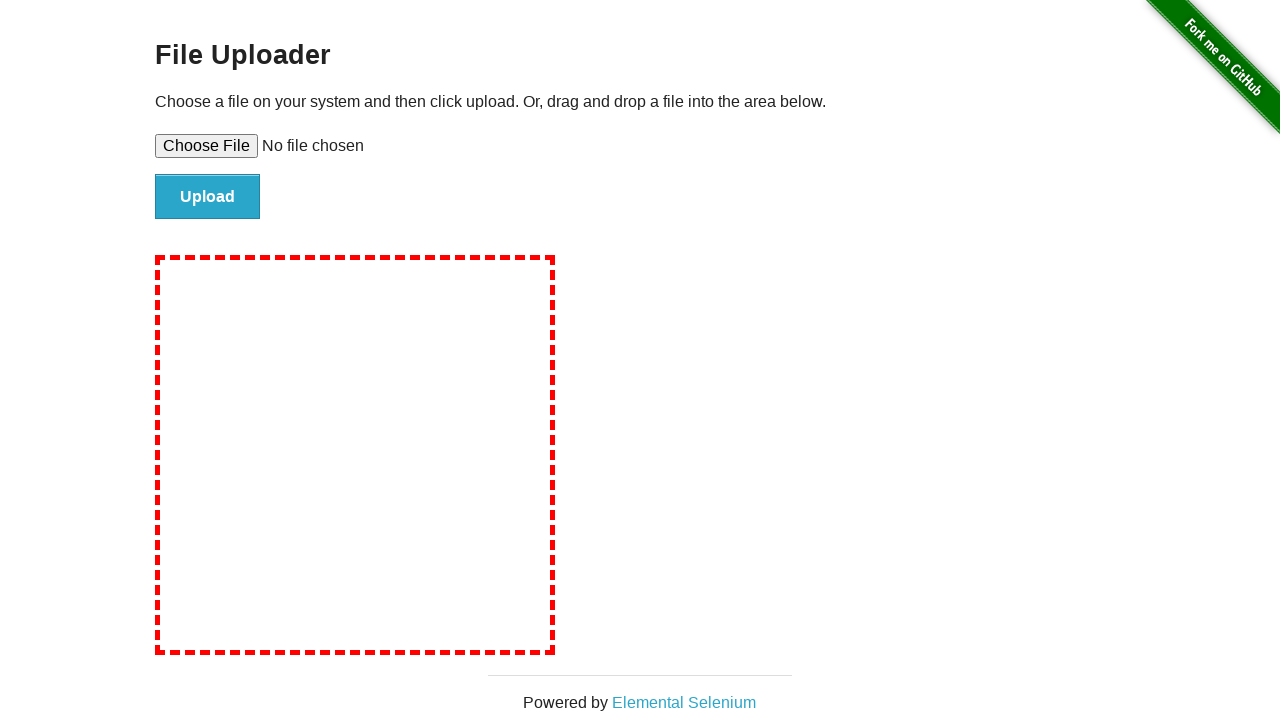

Created temporary test file for upload
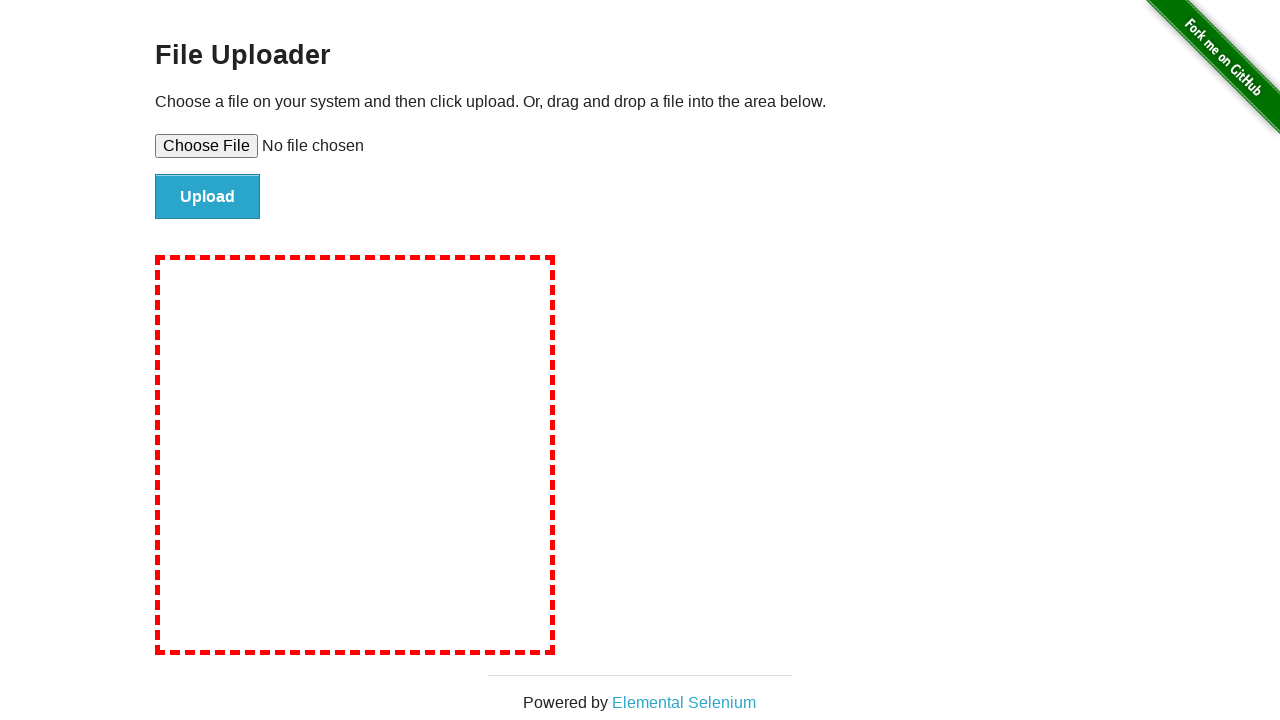

Selected test file in file upload input
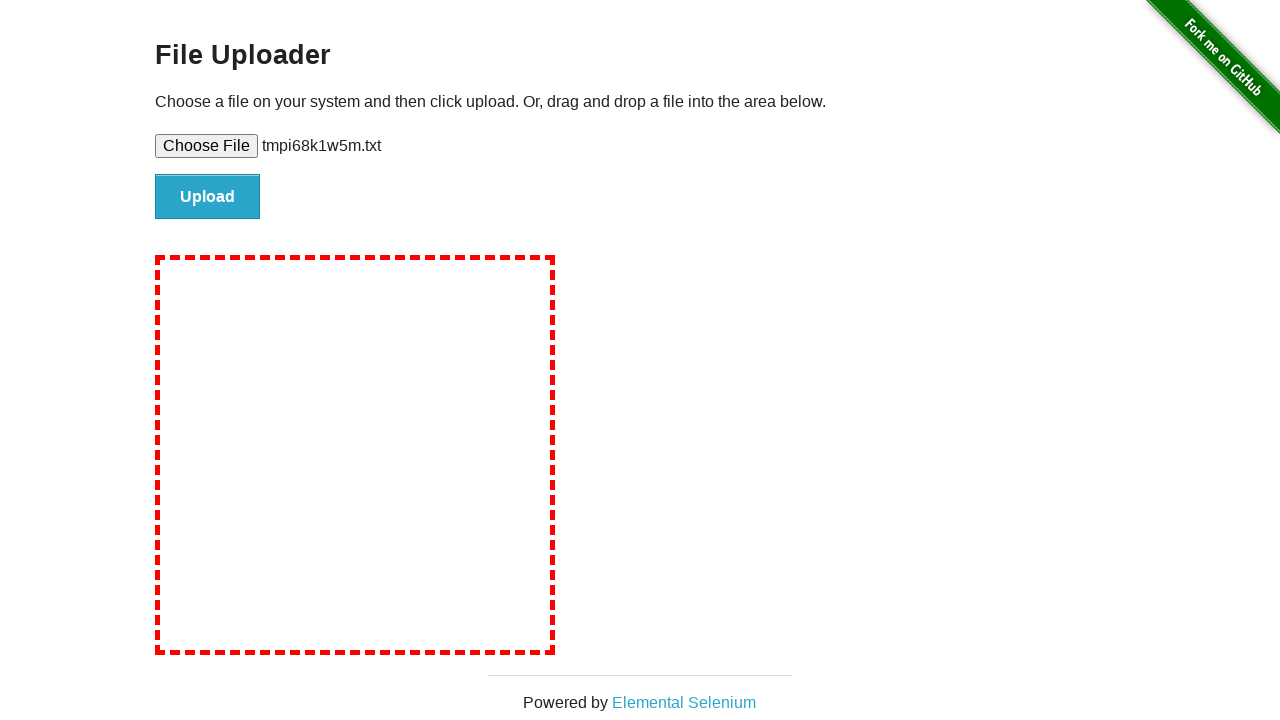

Clicked upload button to submit file at (208, 197) on input[value='Upload']
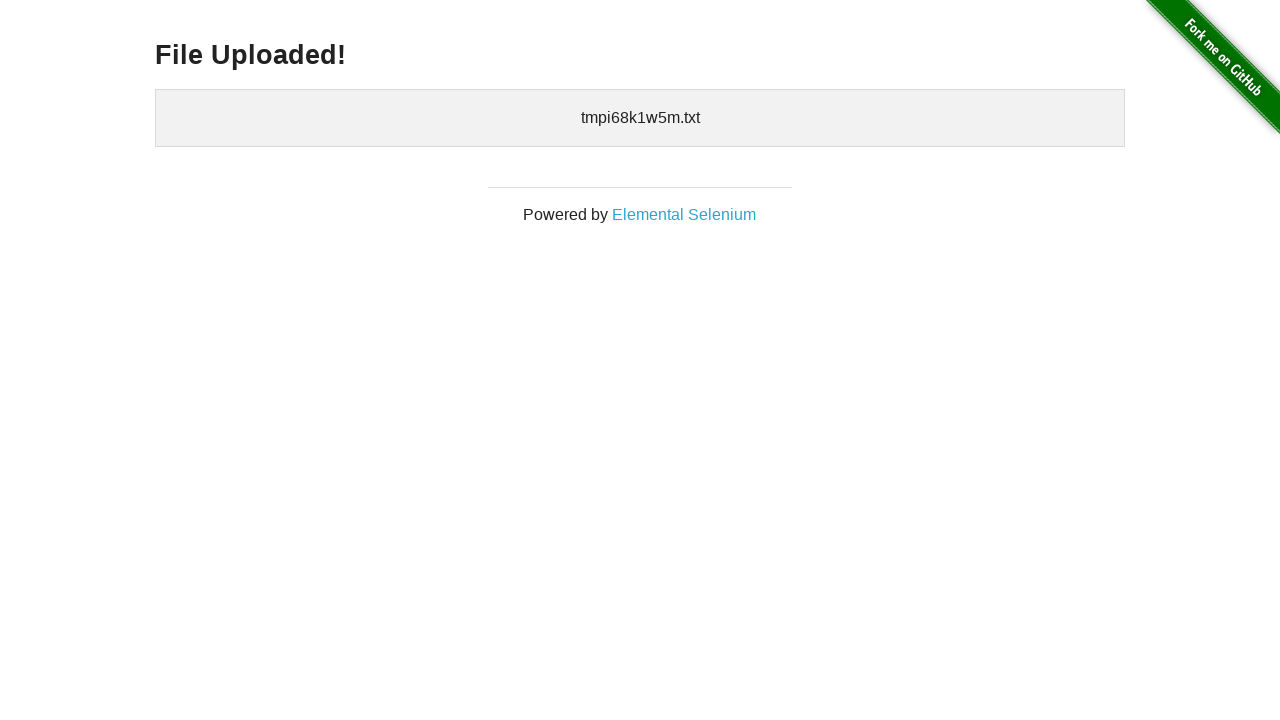

Upload confirmation page loaded with success message
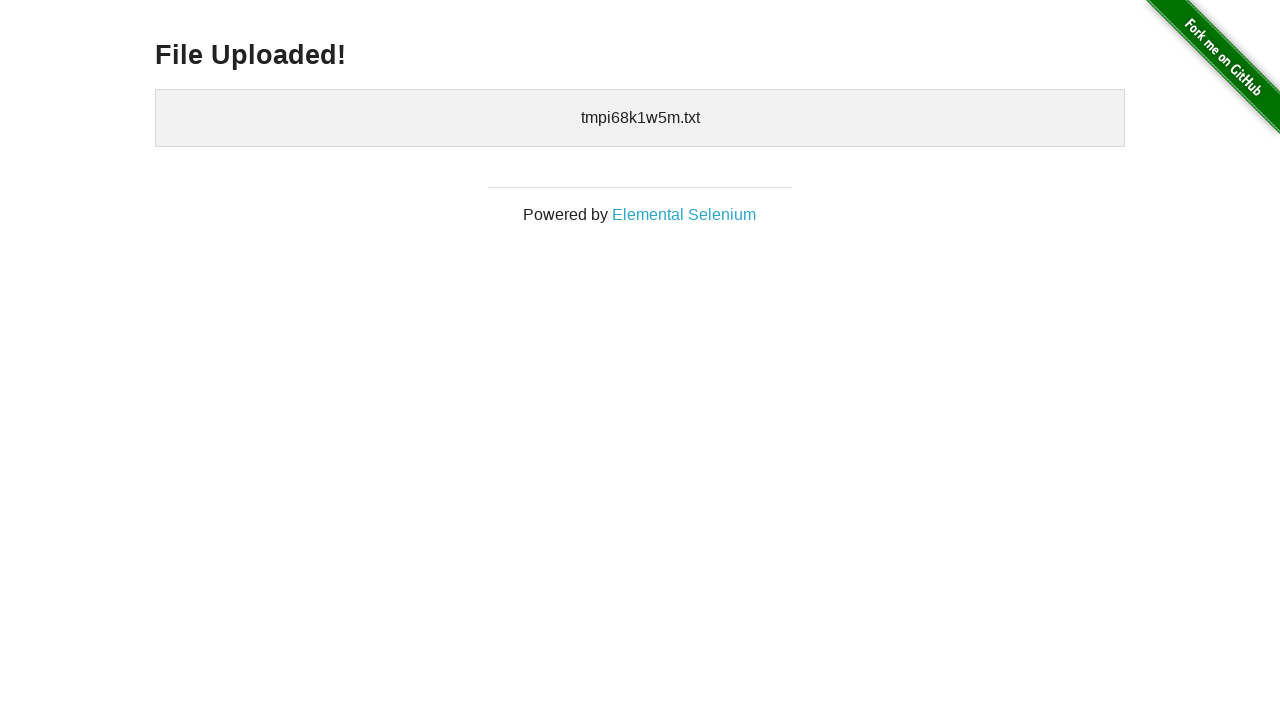

Cleaned up temporary test file
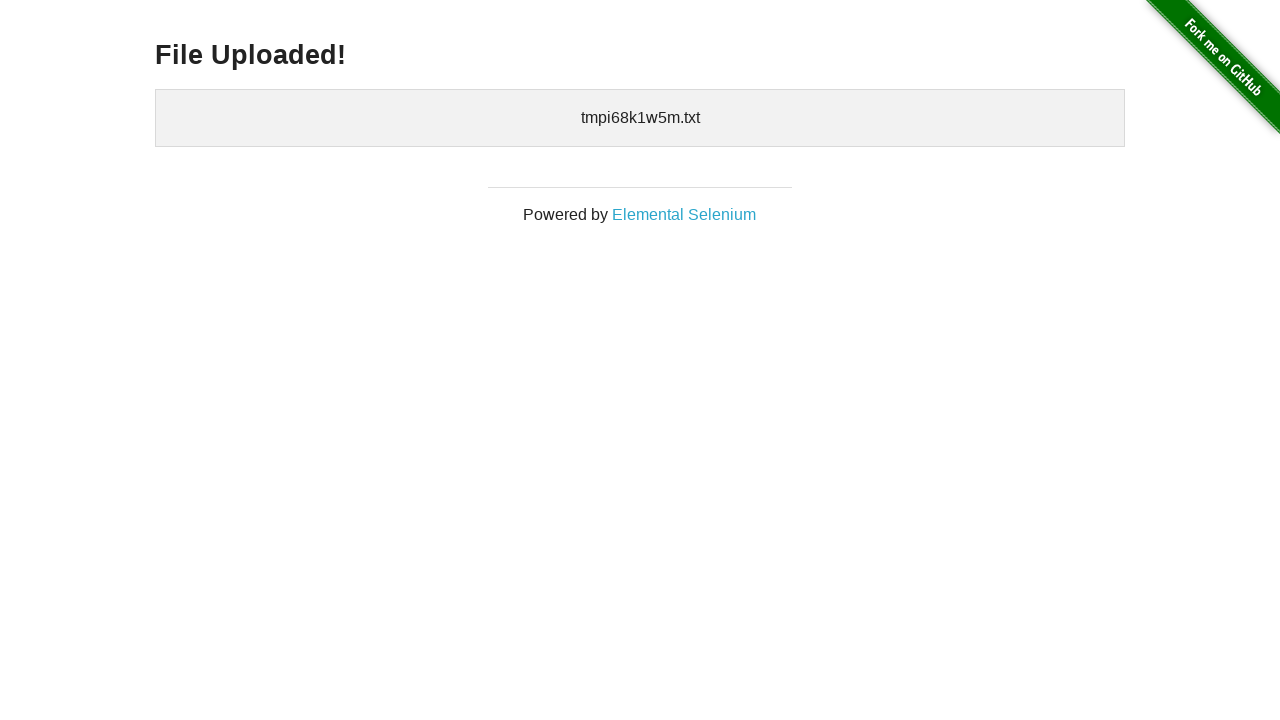

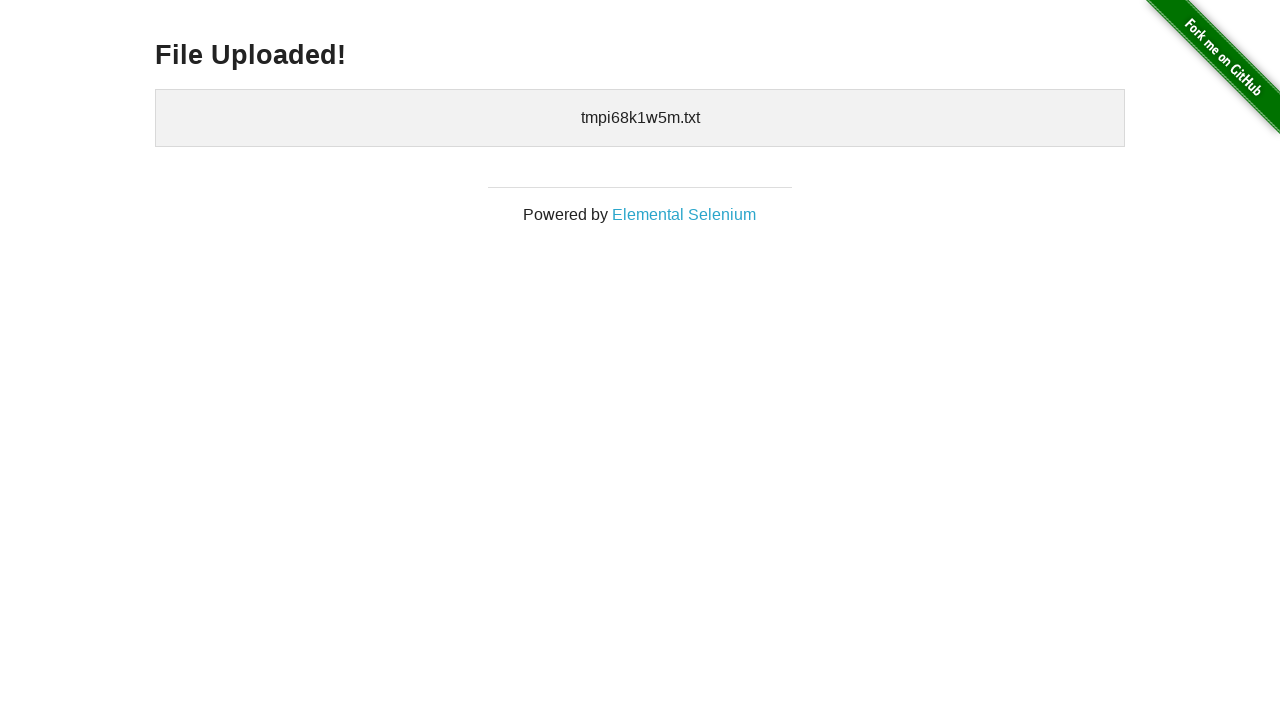